Tests dynamic controls functionality by toggling visibility of a checkbox and enabling/disabling an input field

Starting URL: http://the-internet.herokuapp.com/dynamic_controls

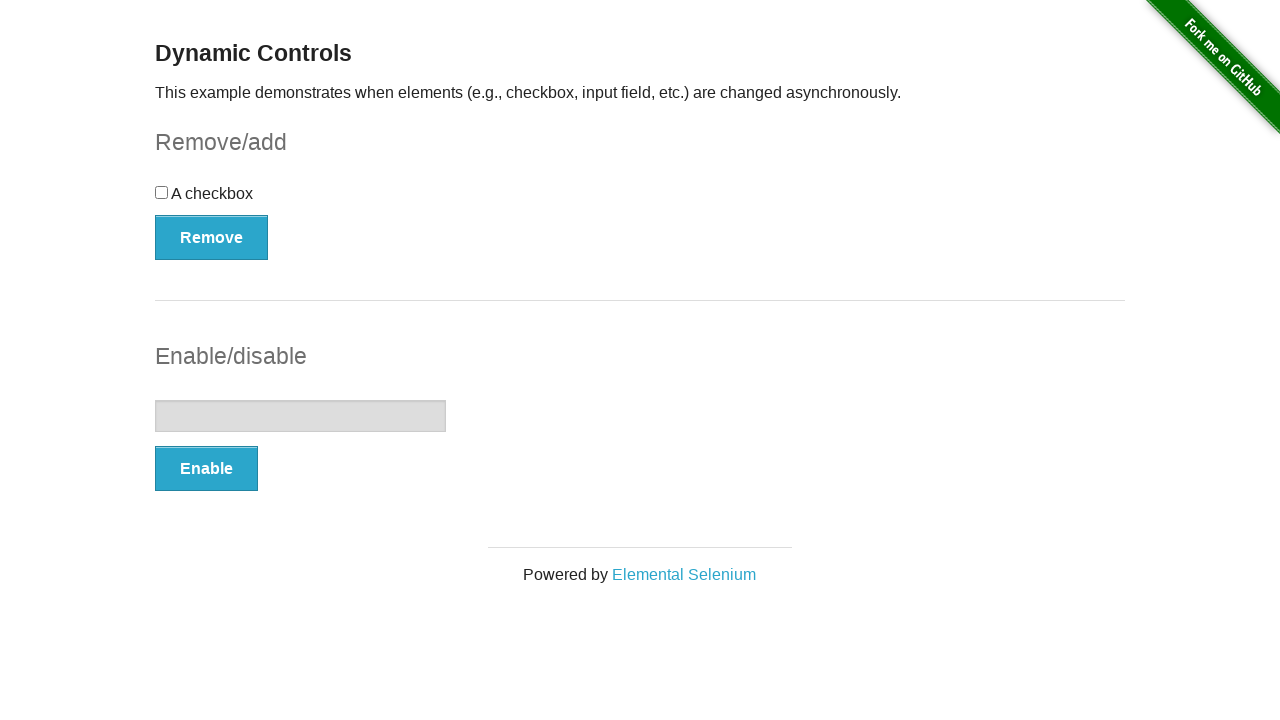

Verified checkbox is visible
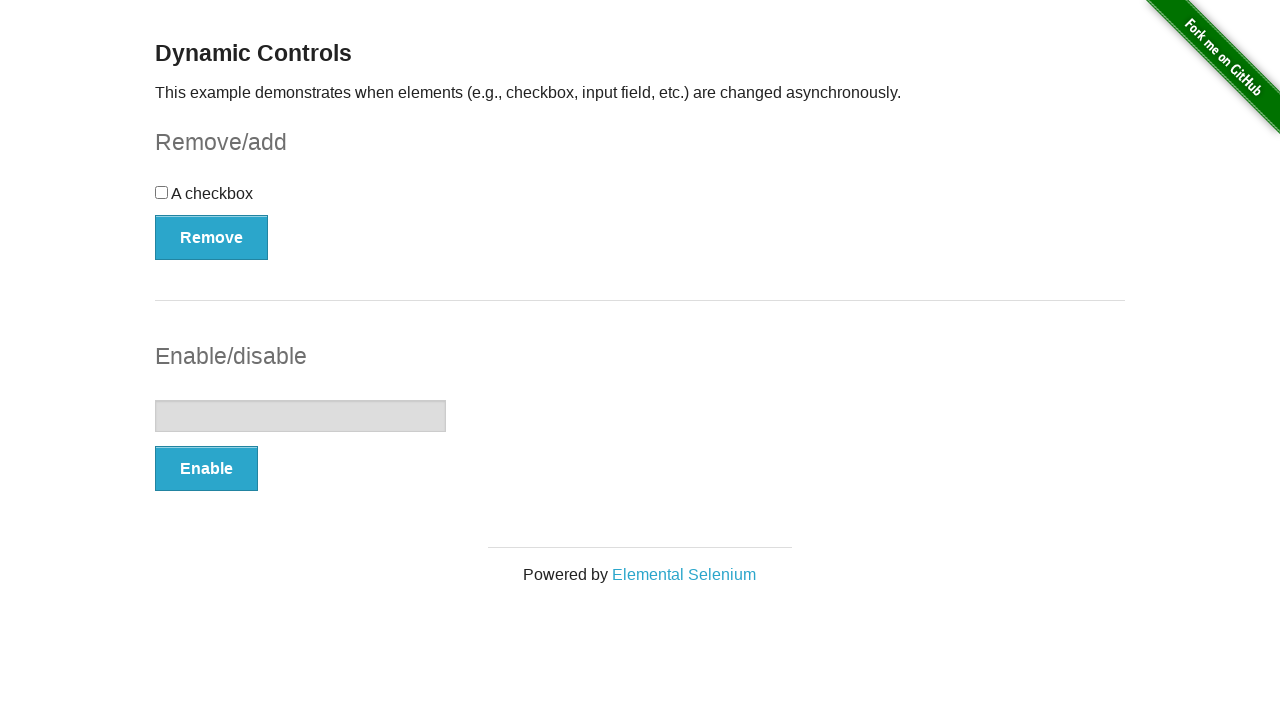

Clicked button to remove checkbox at (212, 237) on [onclick='swapCheckbox()']
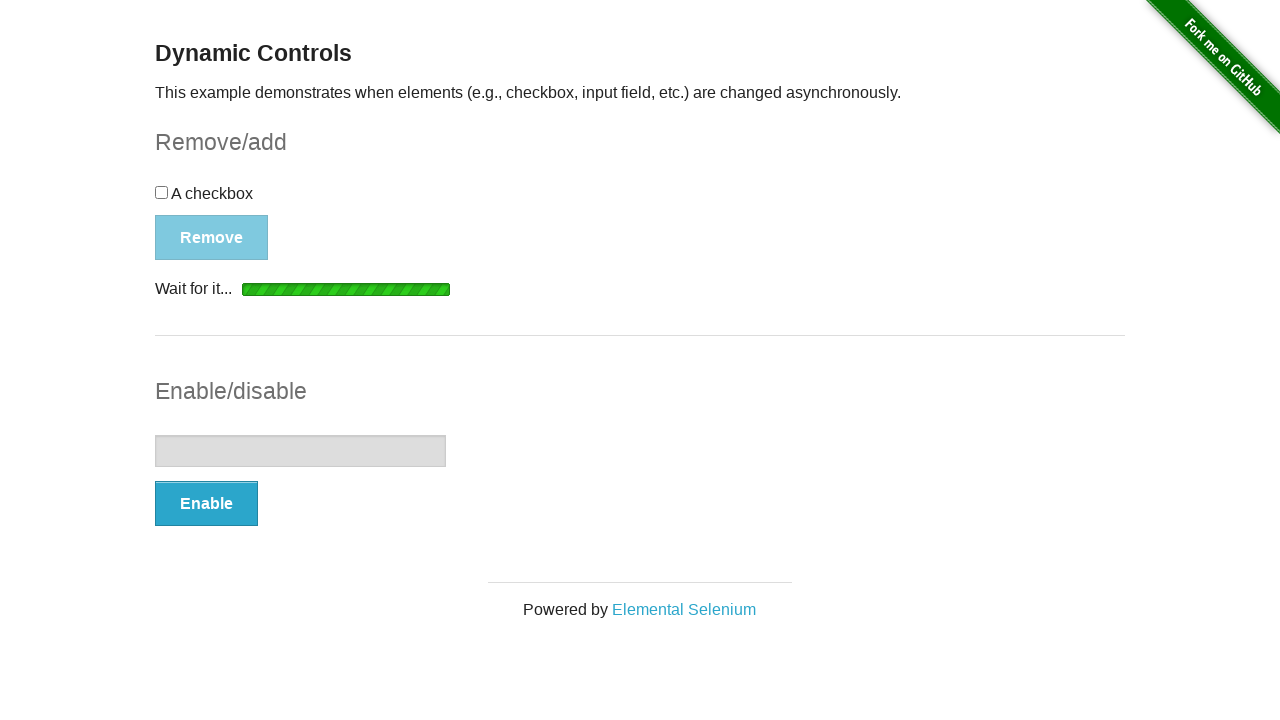

Waited for removal message to appear
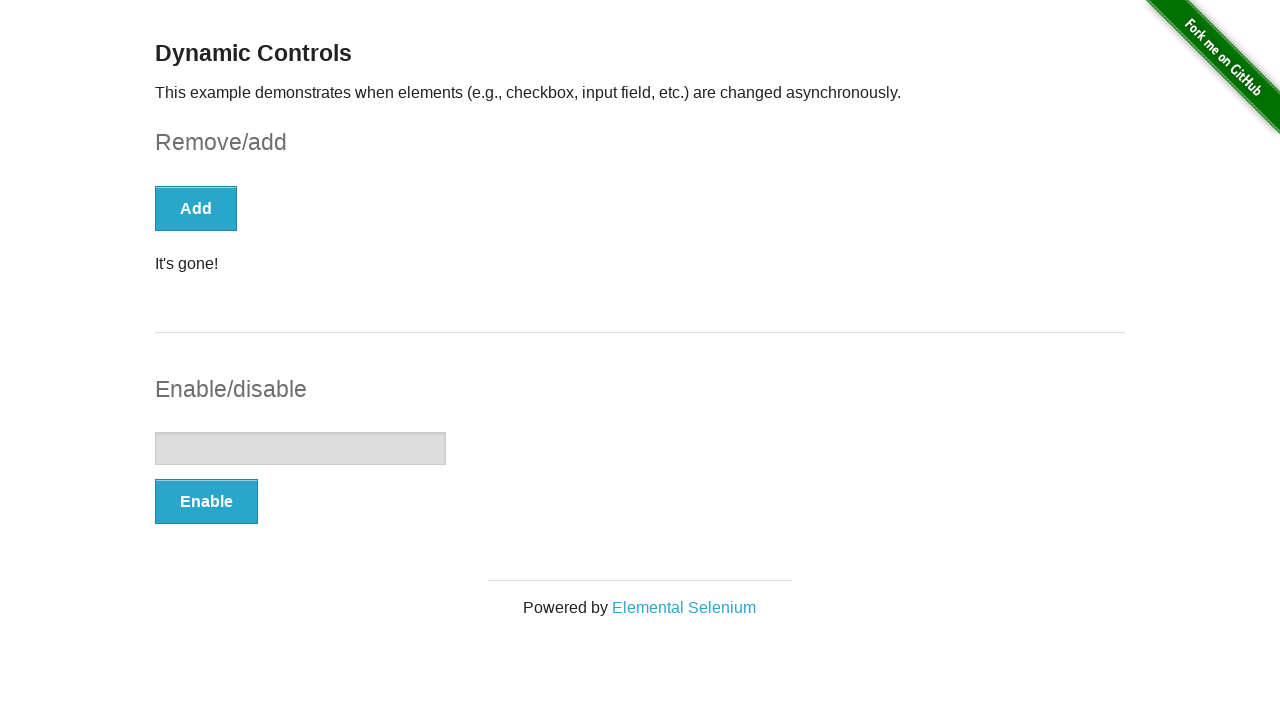

Verified removal message displays 'It's gone!'
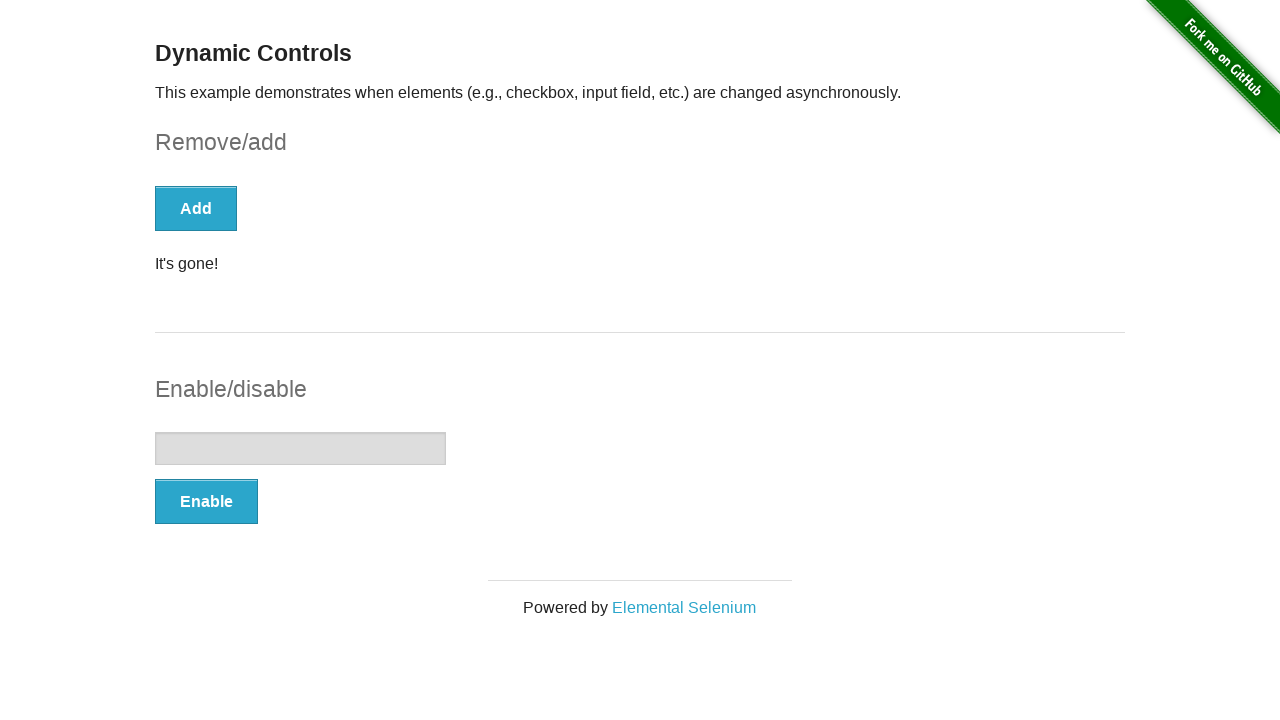

Verified checkbox is no longer visible
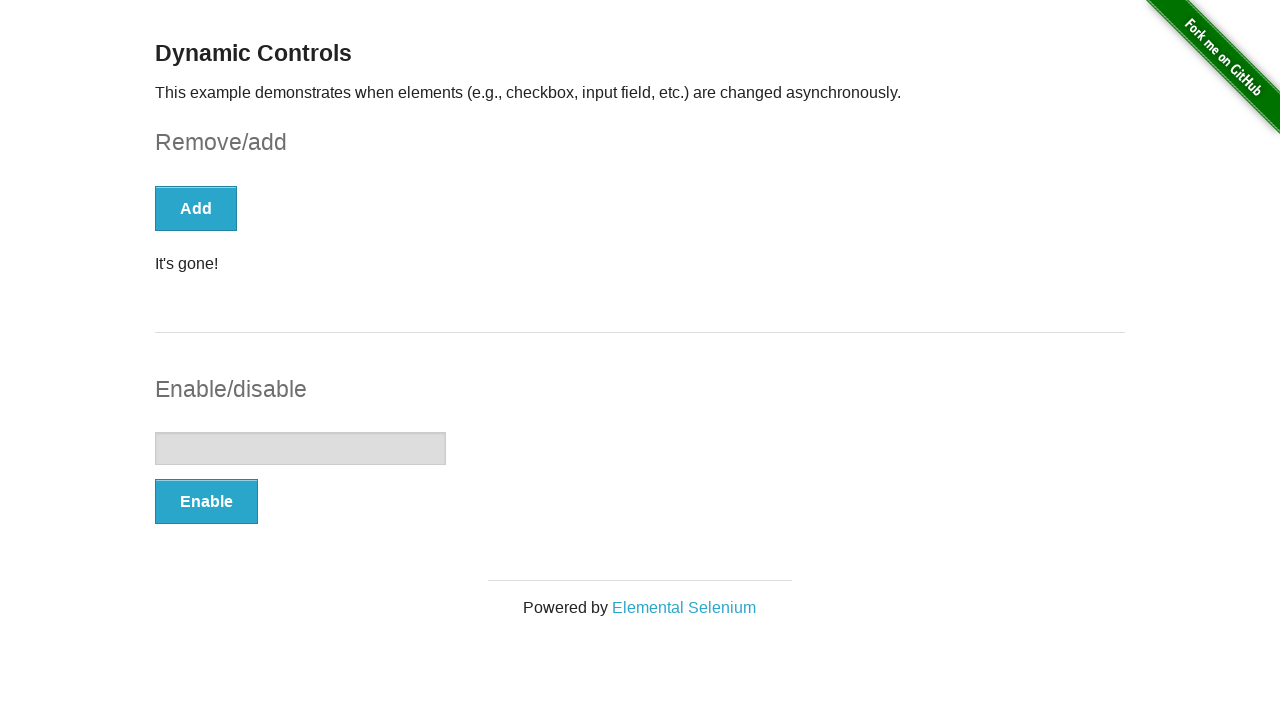

Verified input field is disabled
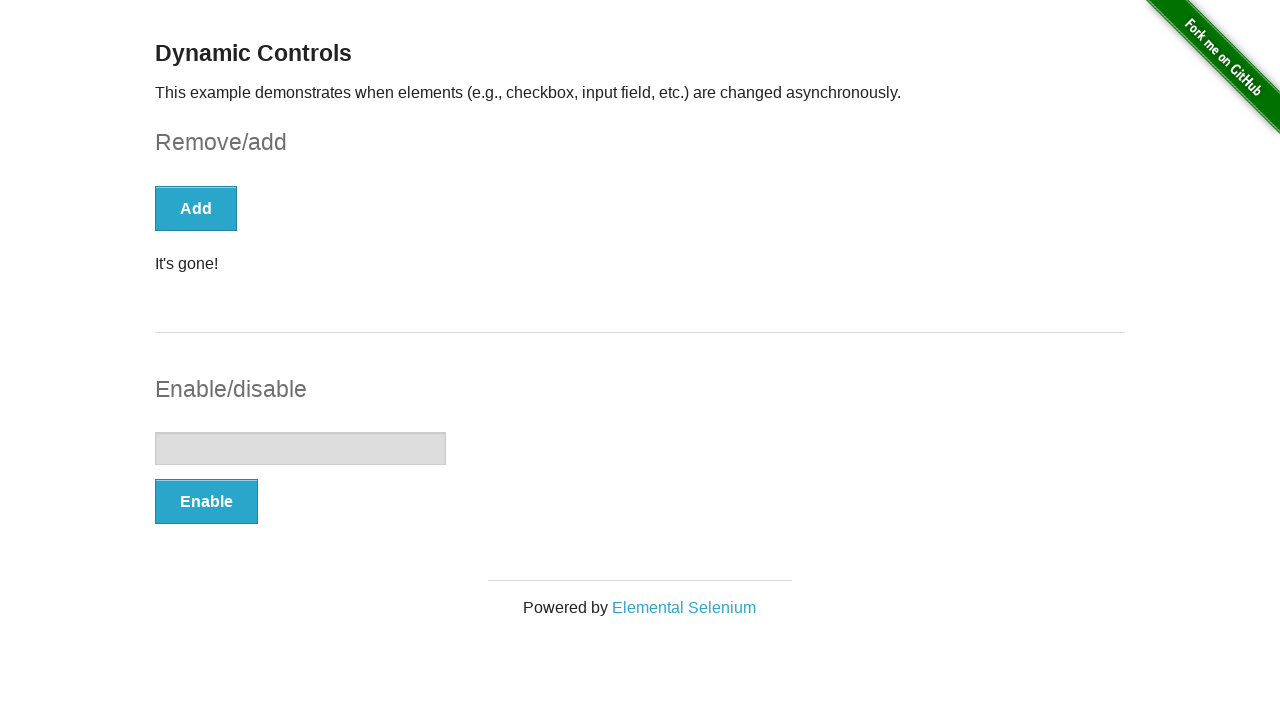

Clicked button to enable input field at (206, 501) on [onclick='swapInput()']
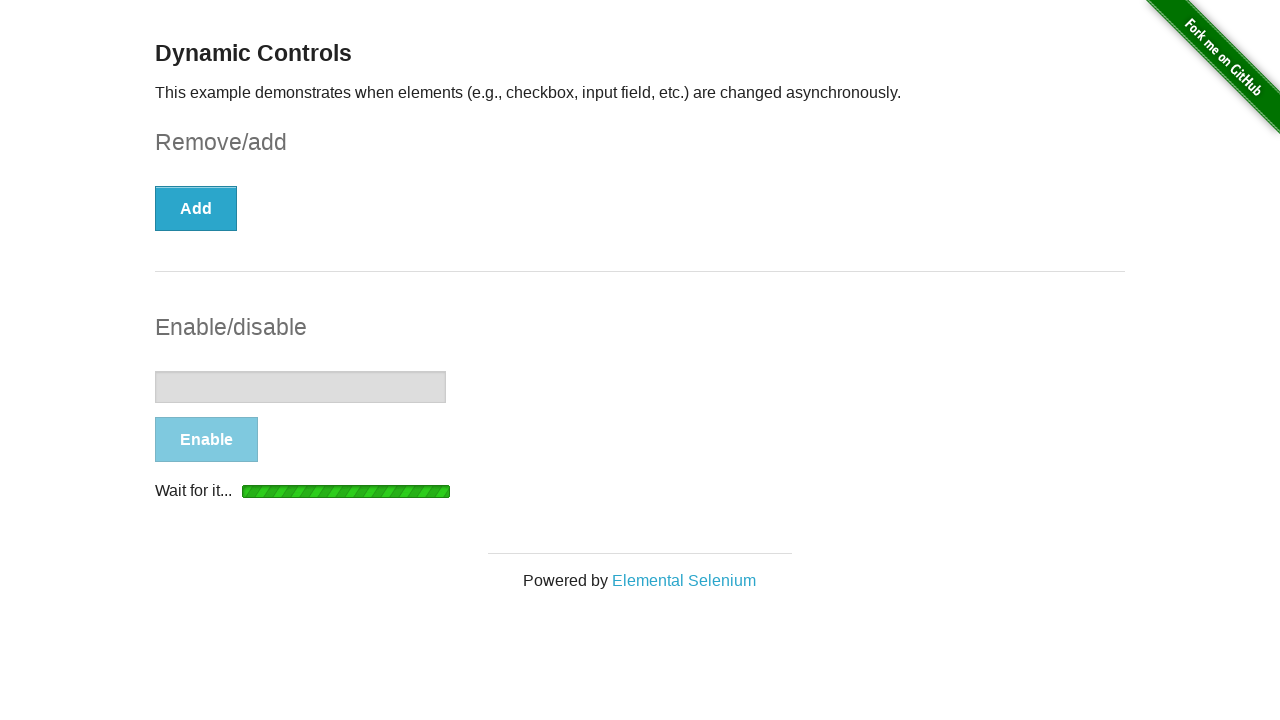

Waited for enabled message to appear
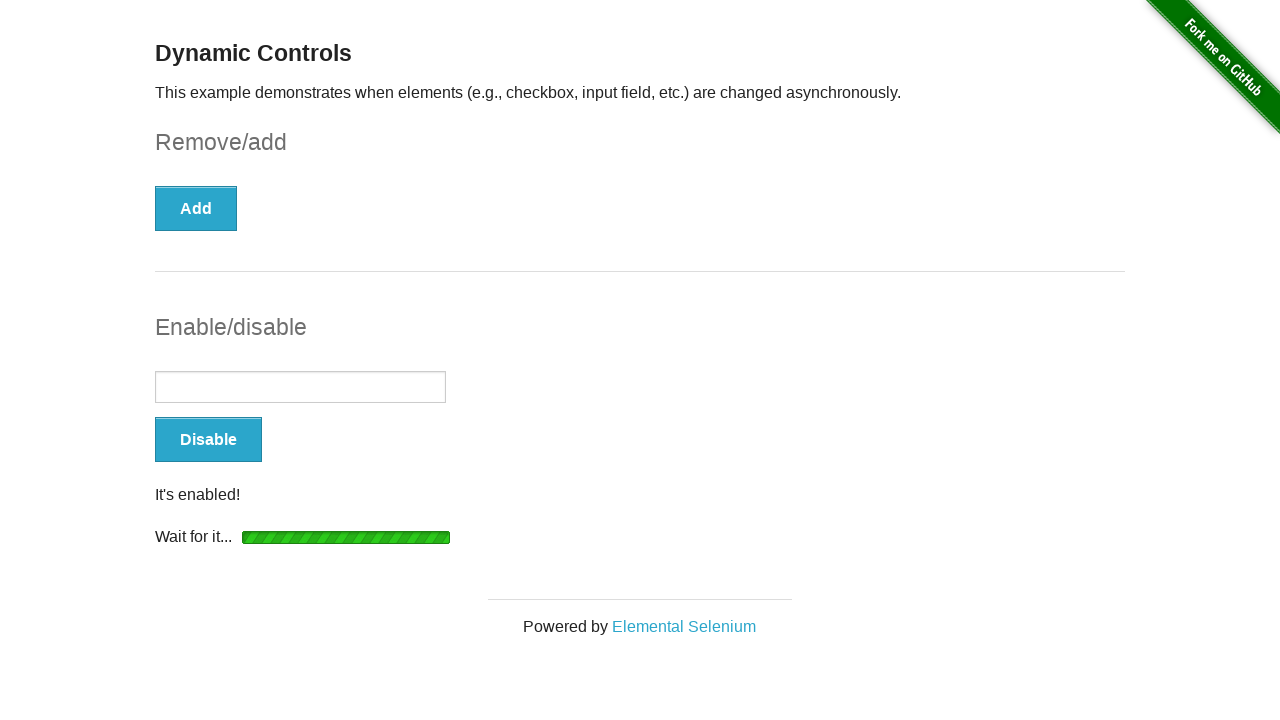

Verified enabled message displays 'It's enabled!'
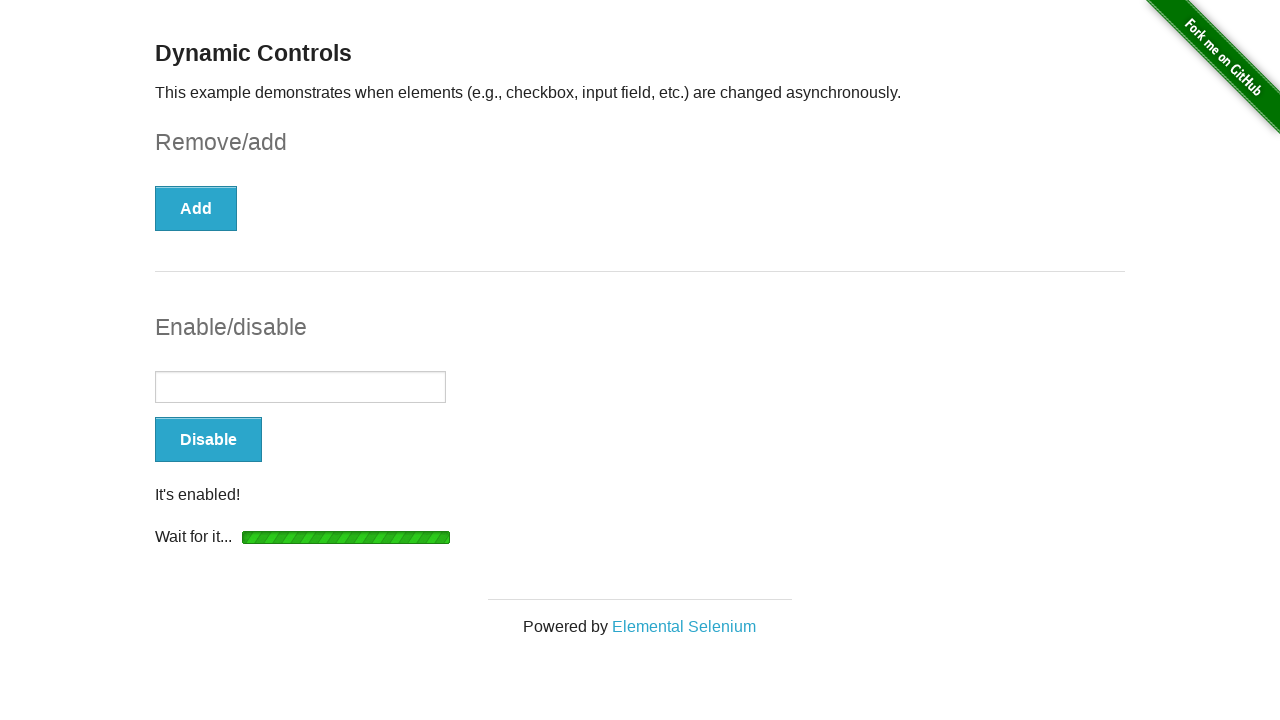

Filled enabled input field with 'test input' on //form[@id='input-example']/input
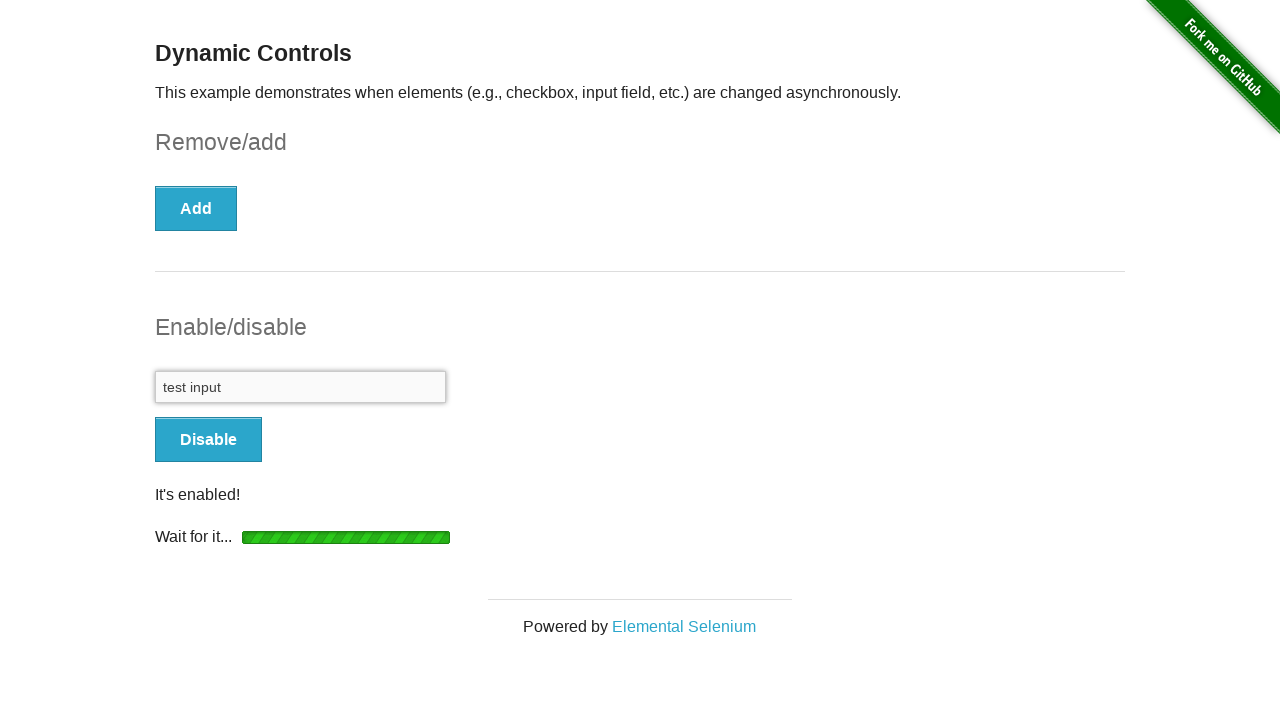

Verified input field is now enabled and not disabled
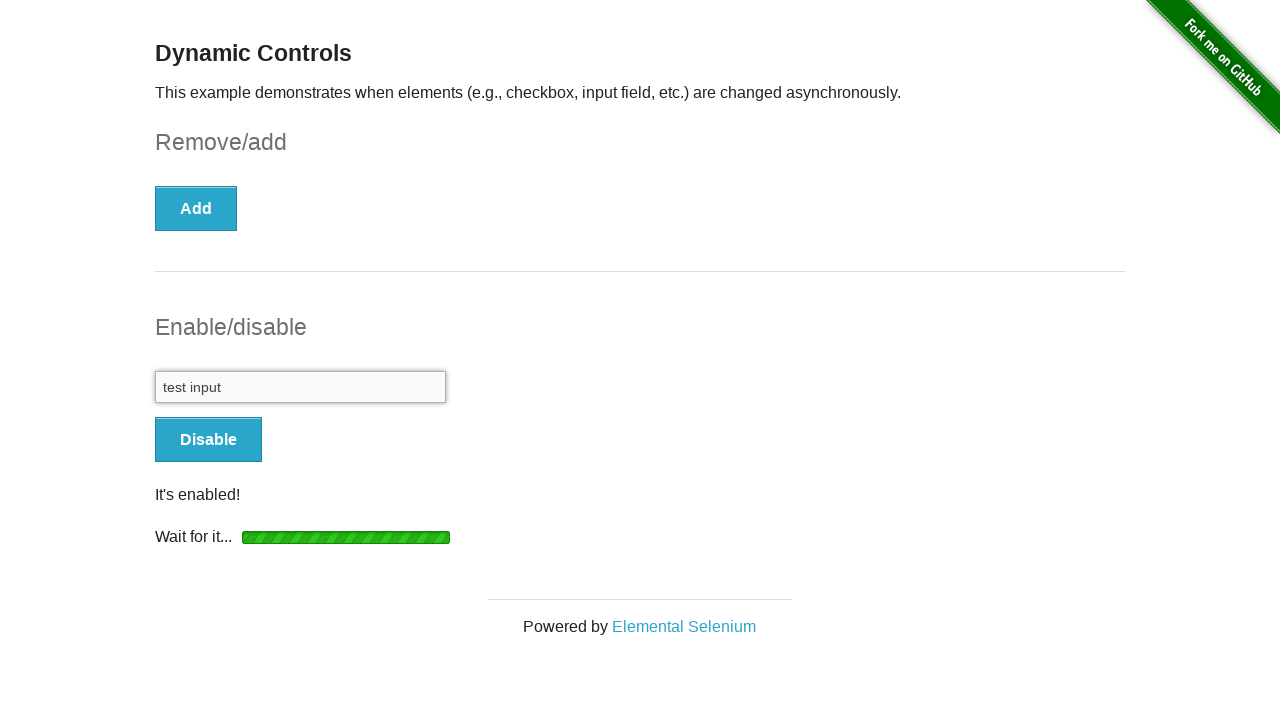

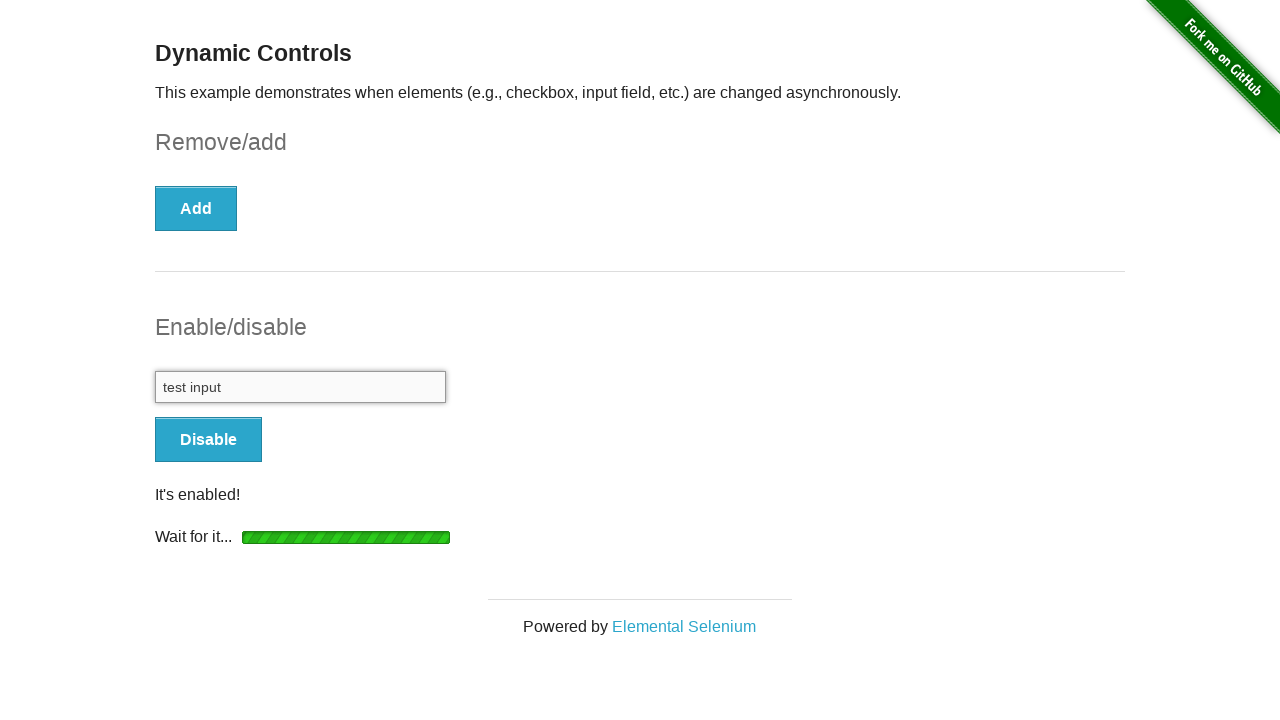